Tests window handling by clicking a link that opens a new window and capturing window handles

Starting URL: https://the-internet.herokuapp.com/windows

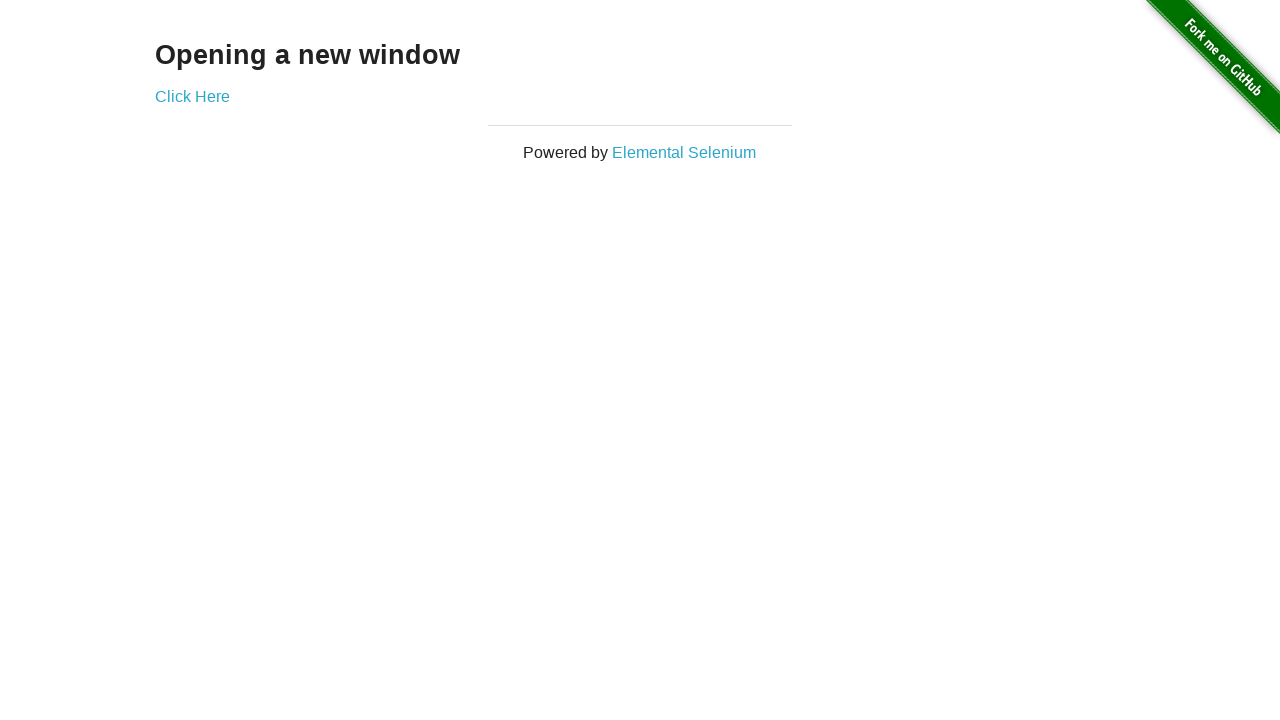

Navigated to Windows test page
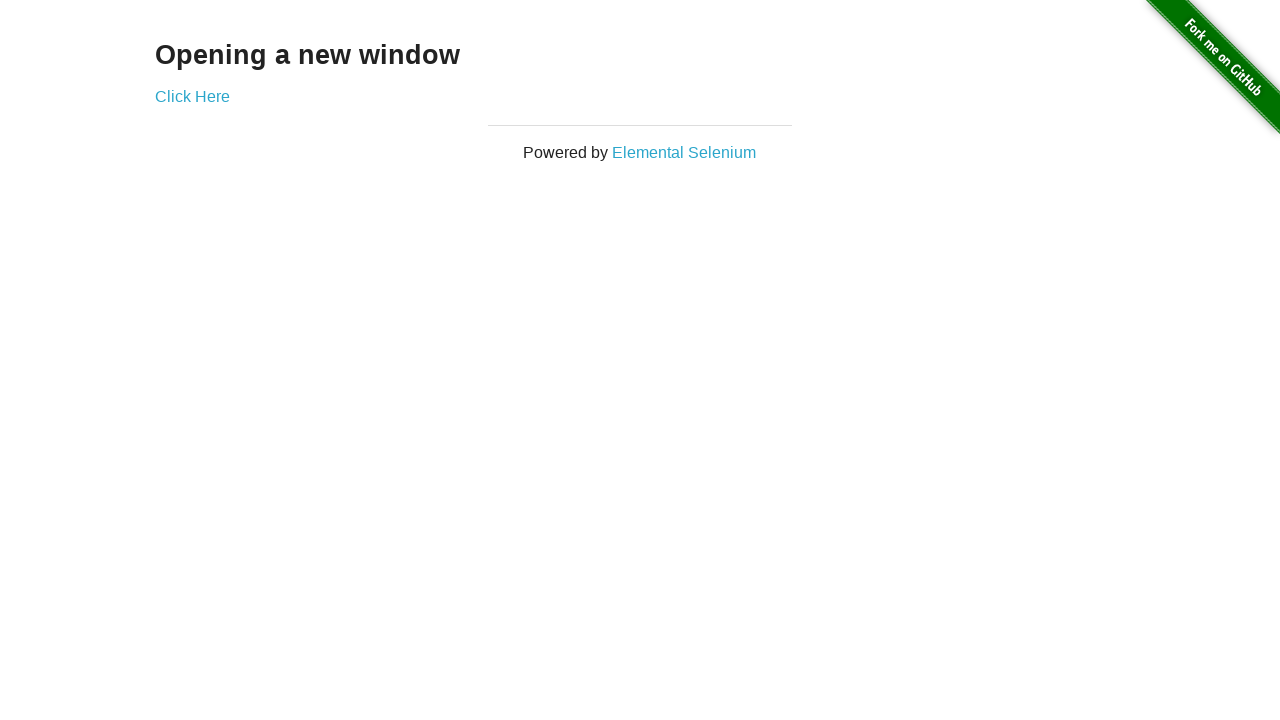

Clicked 'Click Here' link to open new window at (192, 96) on a:has-text('Click Here')
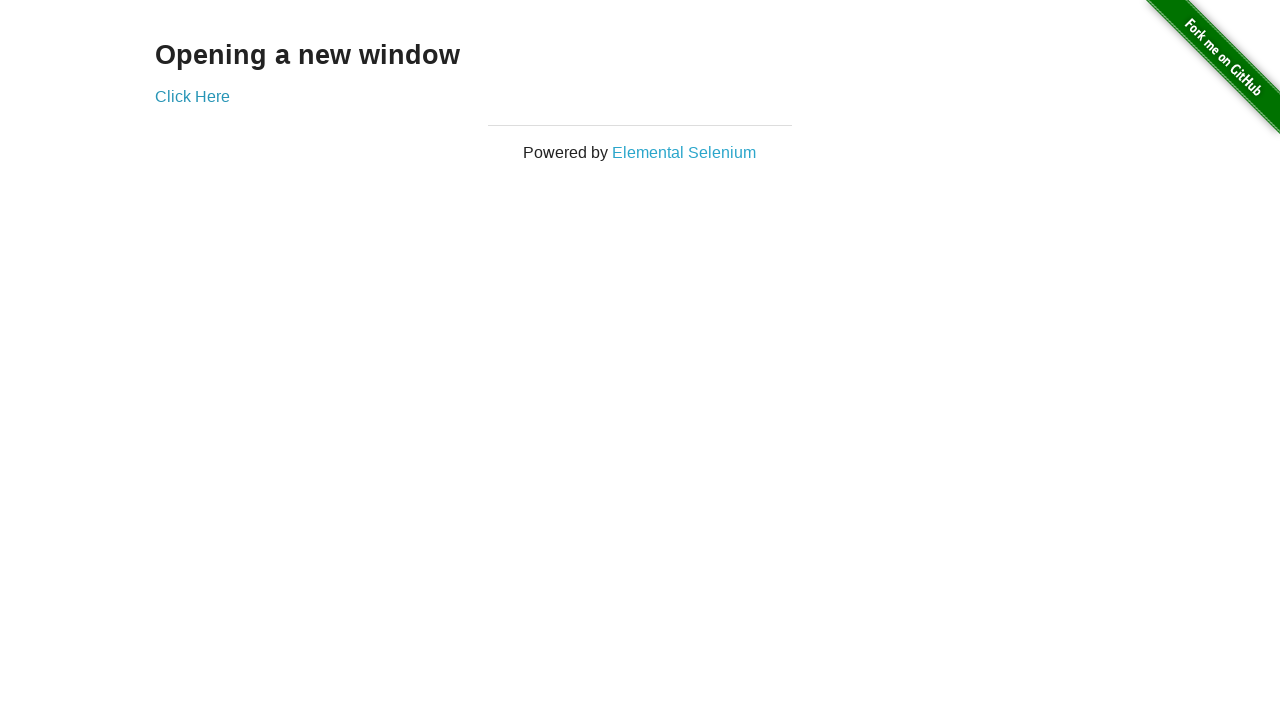

Waited for new window to open
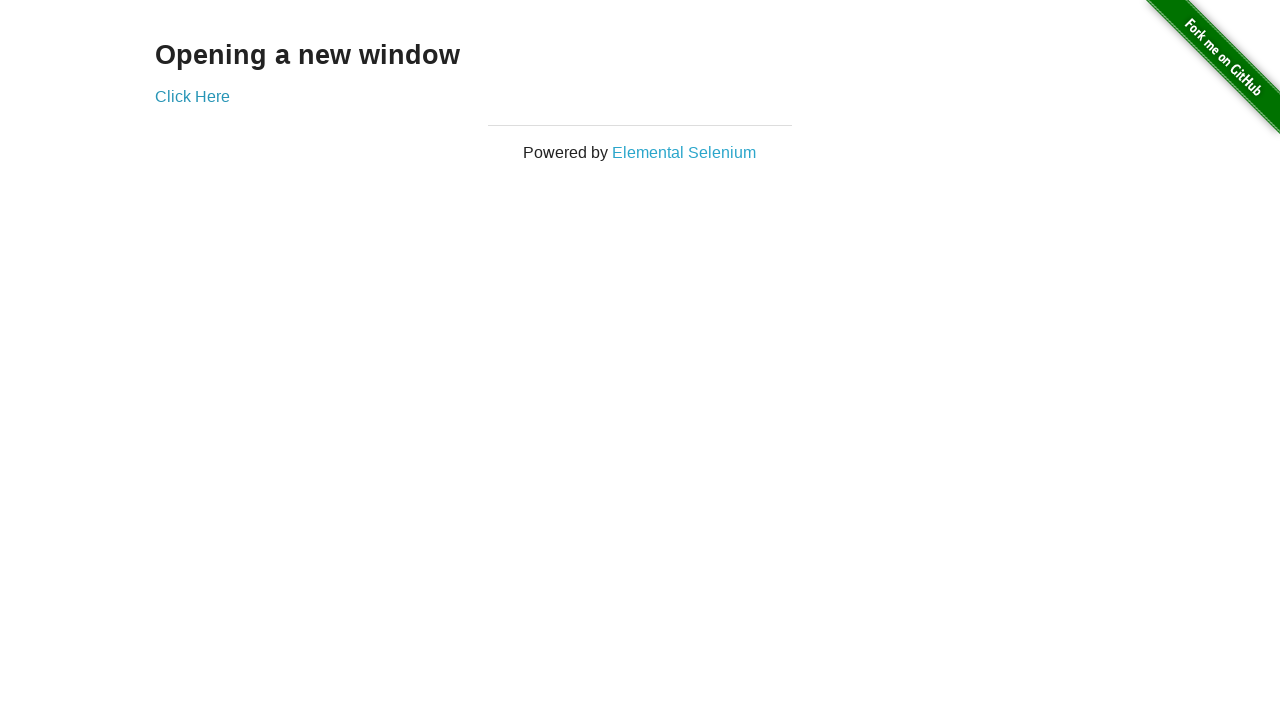

Retrieved all open windows/tabs: 2 found
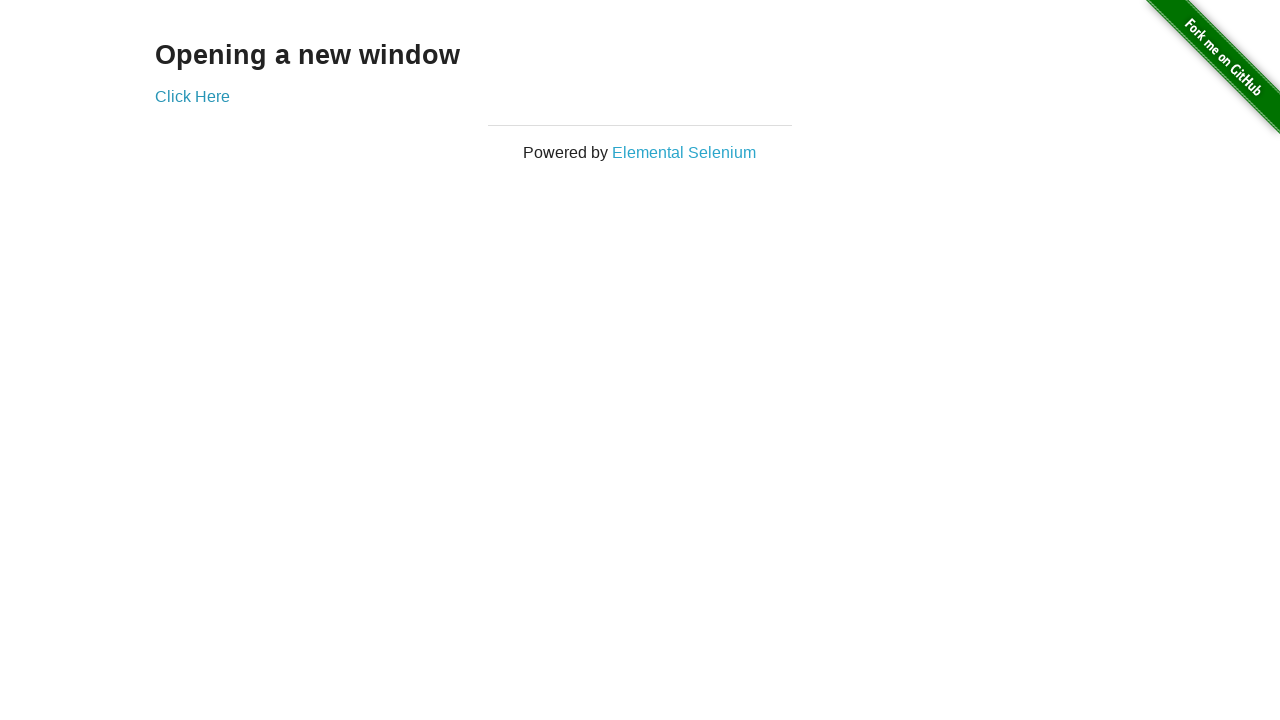

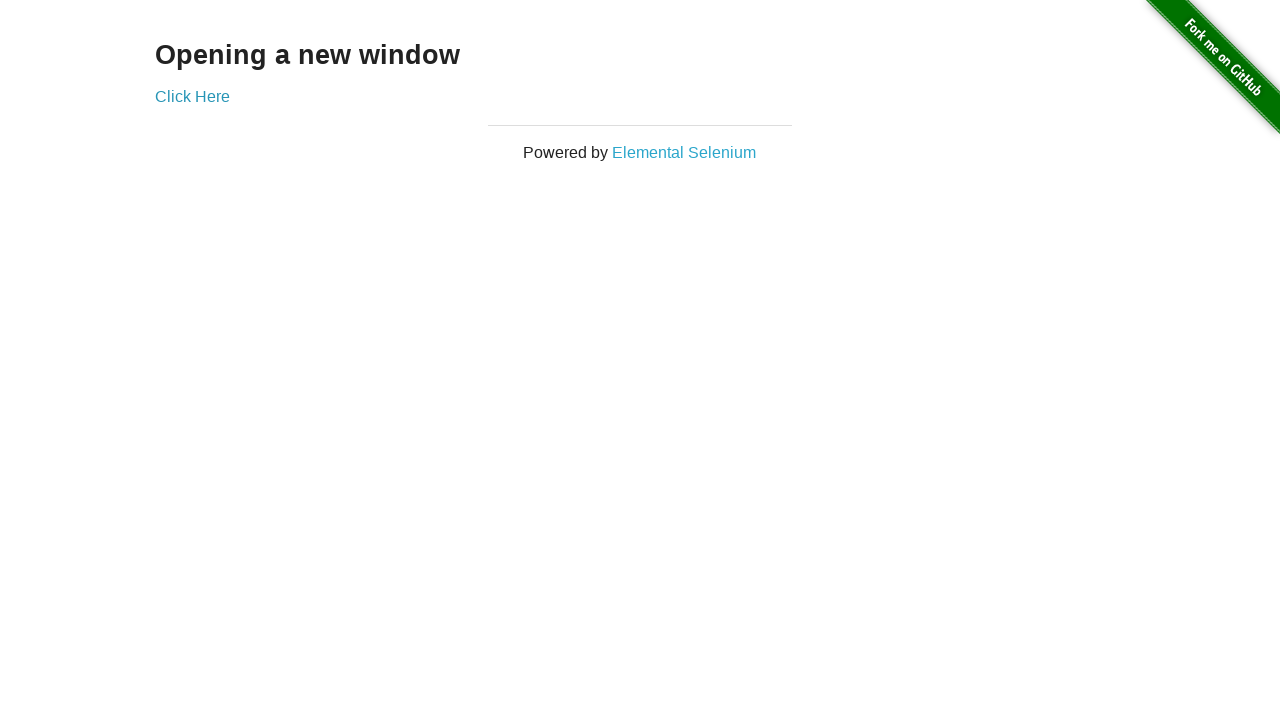